Tests product search functionality by typing "ca", verifying 4 products appear, adding the second product to cart, and then finding and adding "Cashews" to cart.

Starting URL: https://rahulshettyacademy.com/seleniumPractise/#/

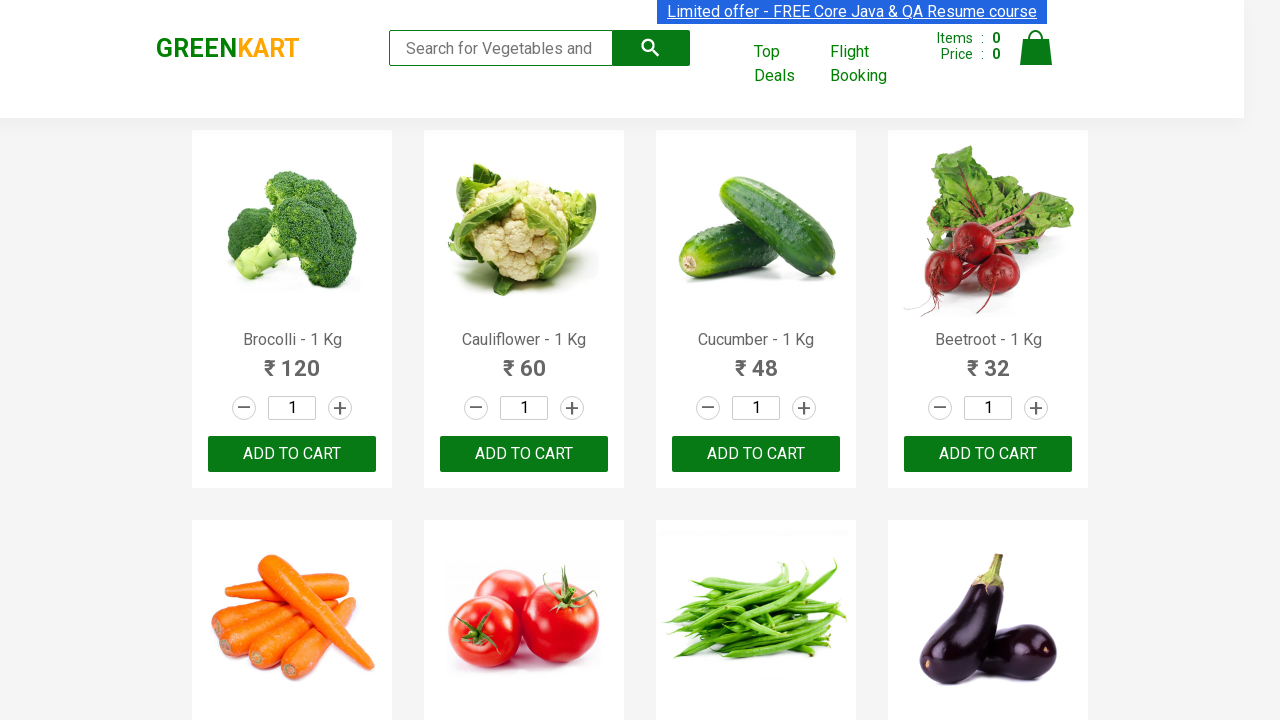

Typed 'ca' in search field on .search-keyword
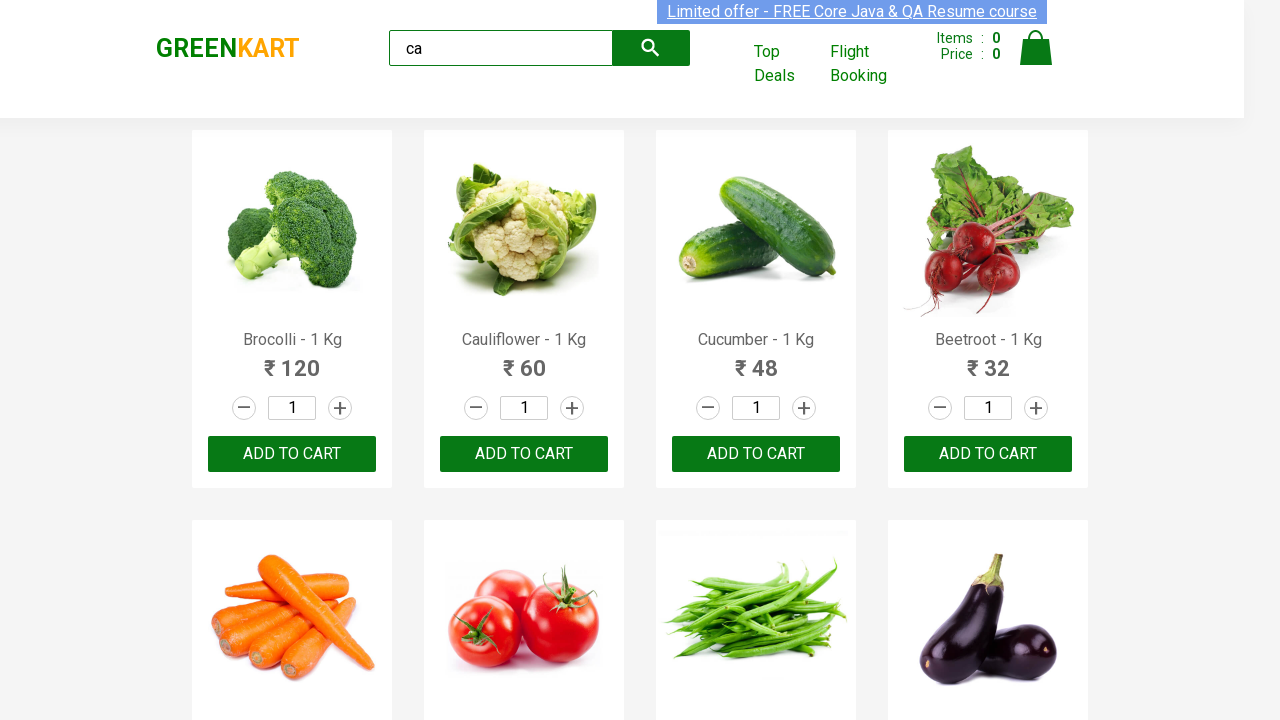

Waited 2 seconds for products to load
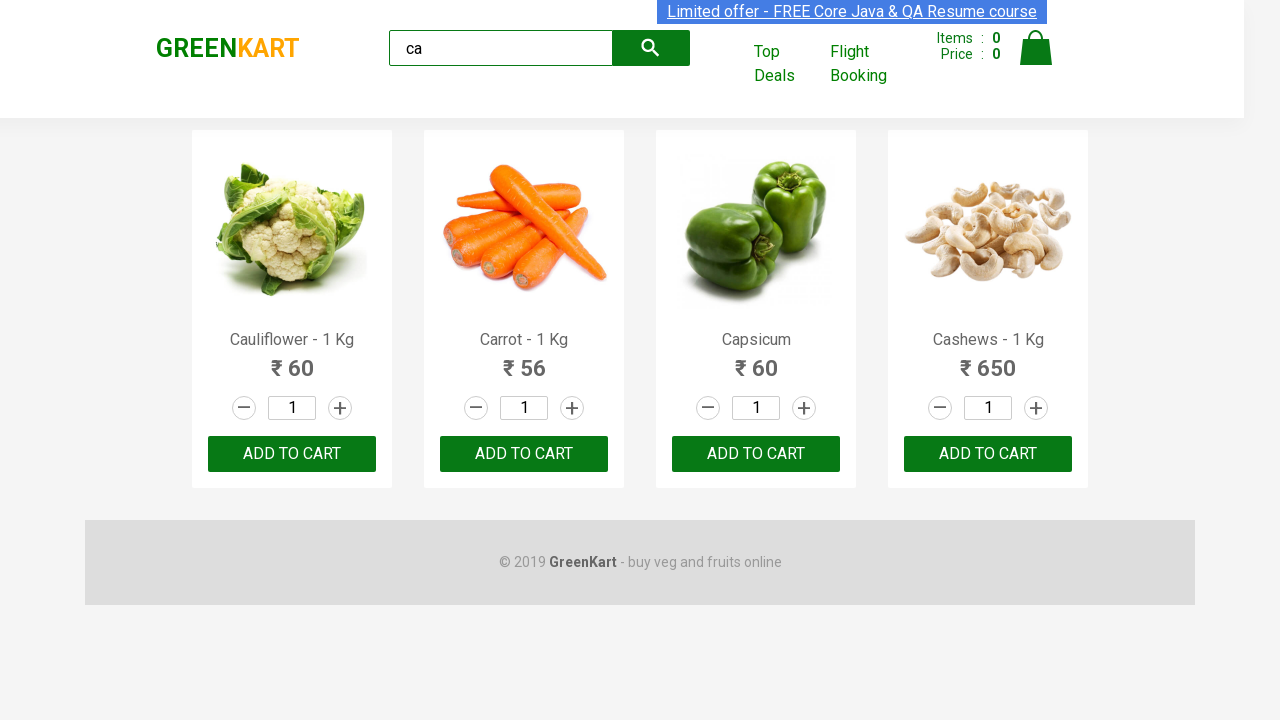

Verified that 4 products are visible
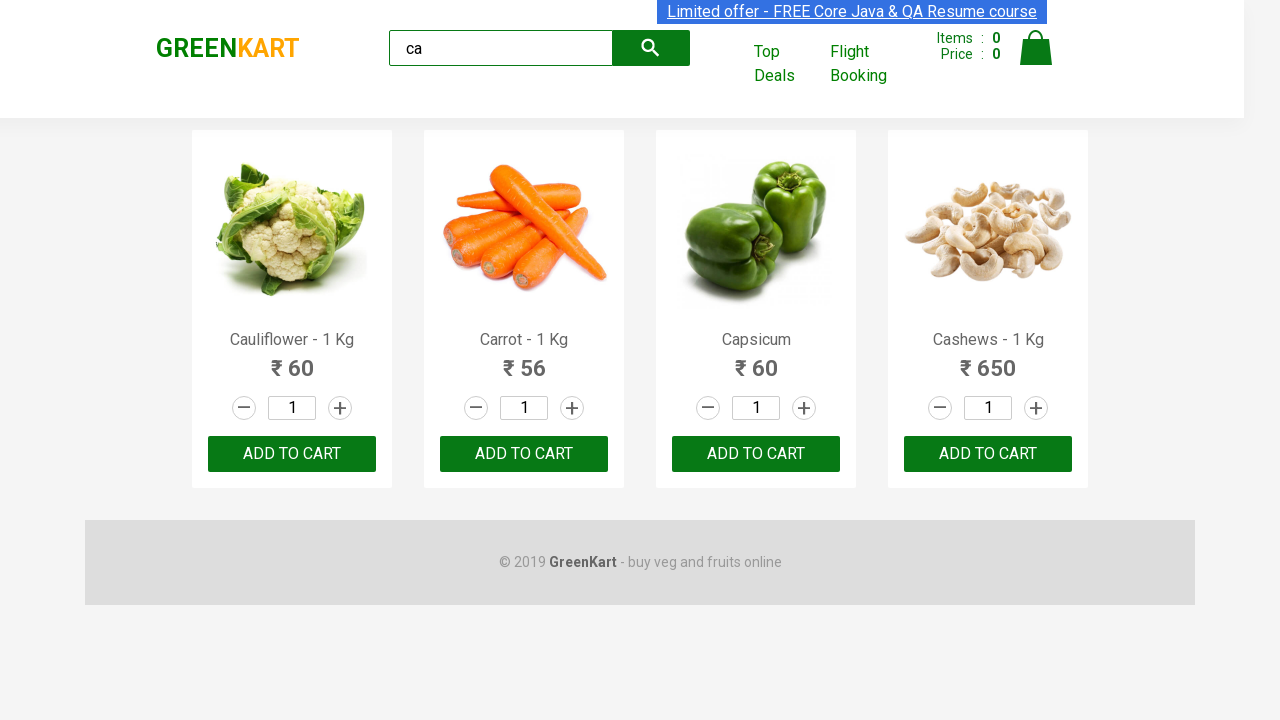

Added second product to cart at (524, 454) on .products .product >> nth=1 >> text=ADD TO CART
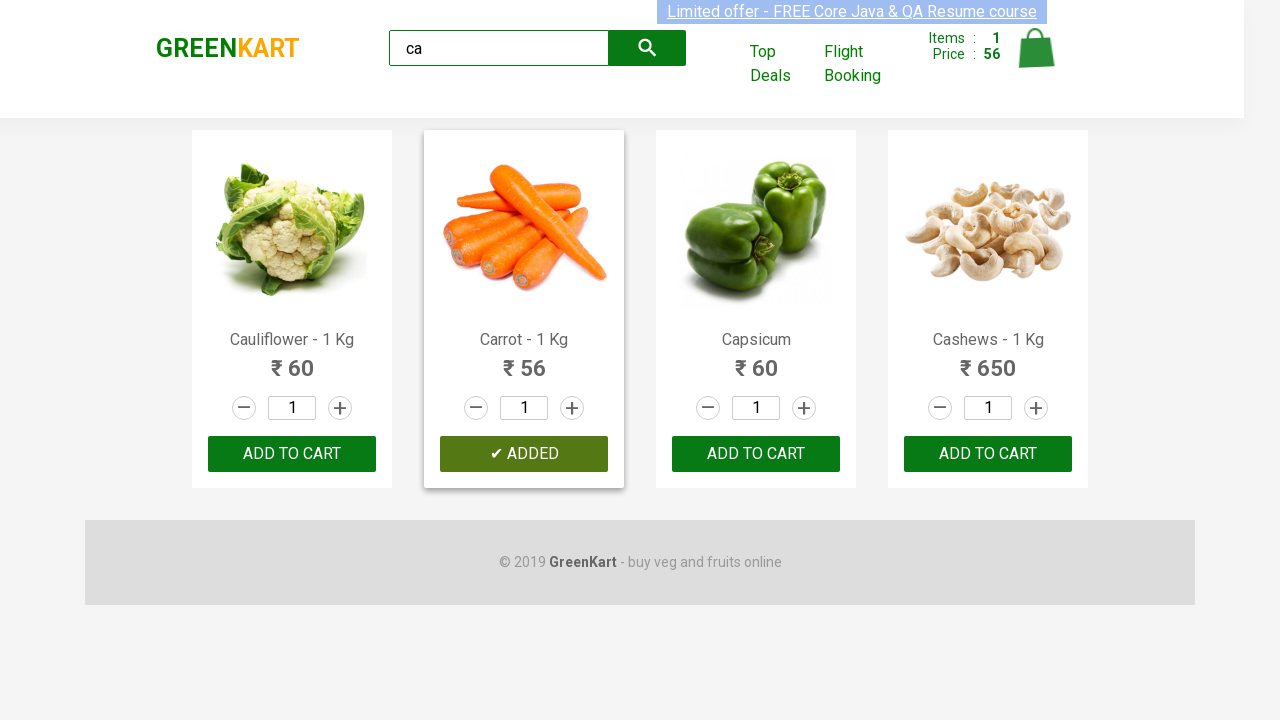

Found and added Cashews to cart at (988, 454) on .products .product >> nth=3 >> button
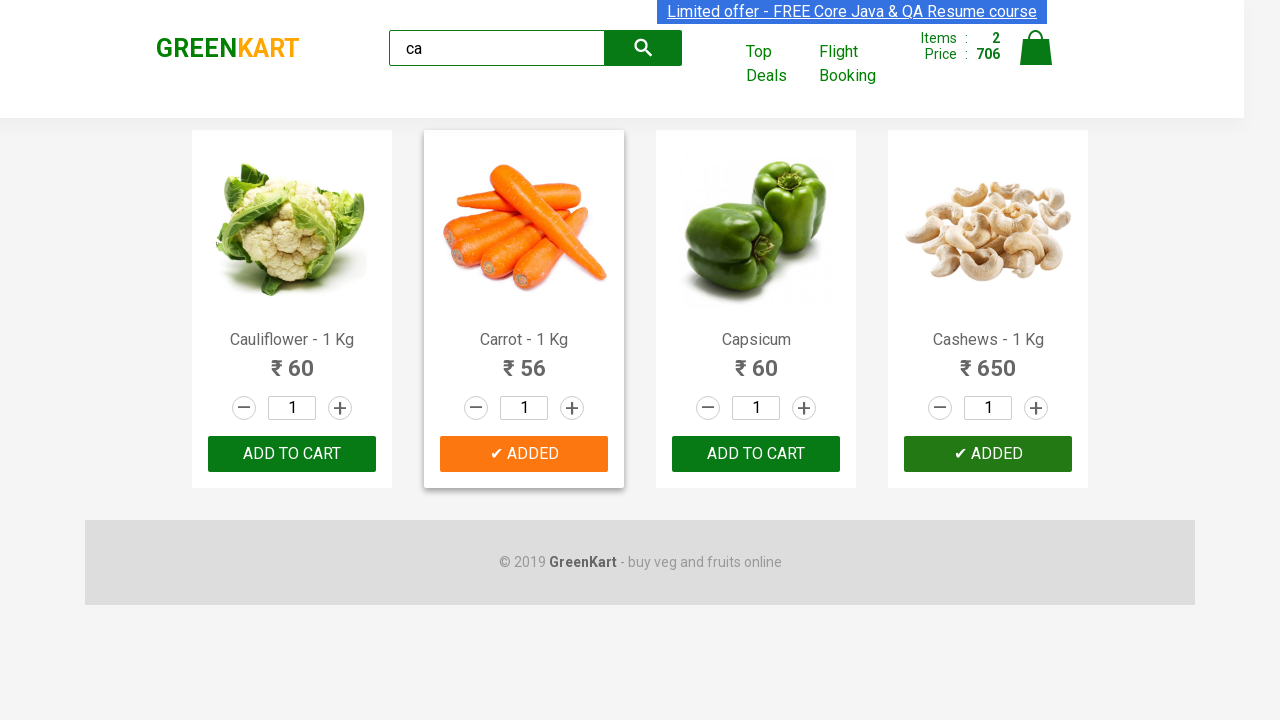

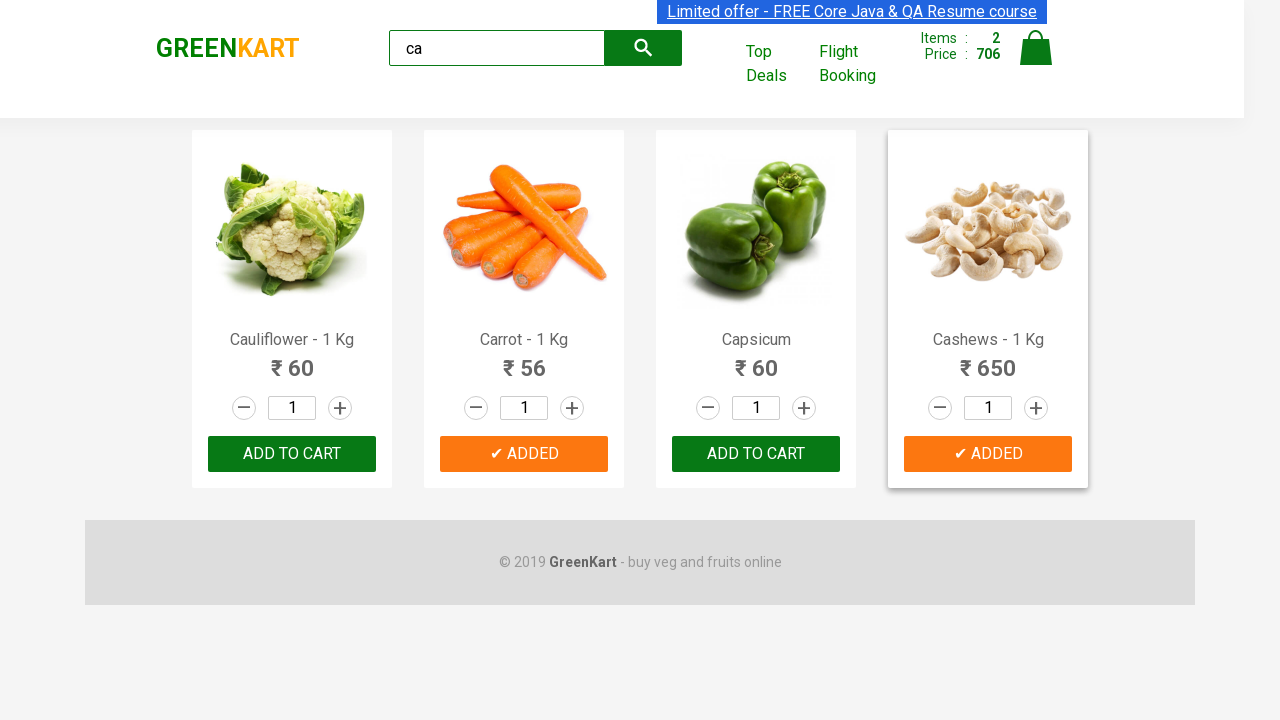